Tests the jQuery UI datepicker widget by navigating through the calendar months to reach a target date (May 2026) and selecting a specific day.

Starting URL: https://jqueryui.com/datepicker/

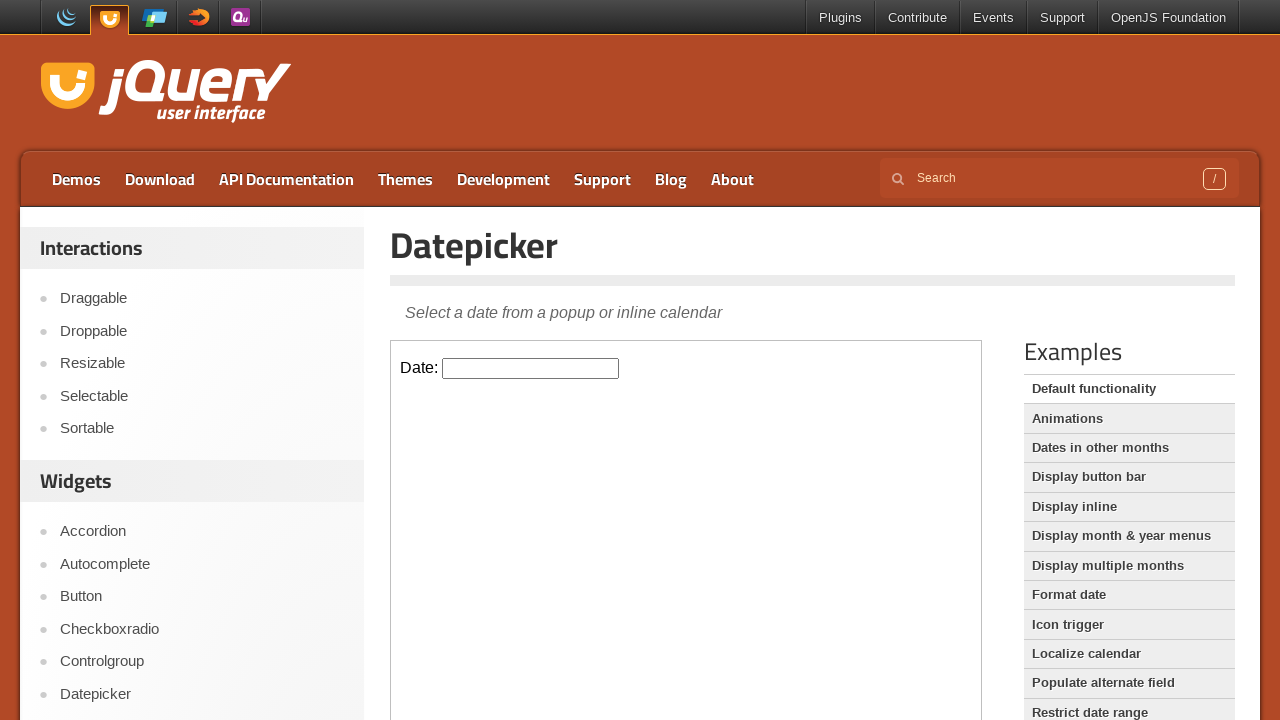

Waited for page to load (networkidle)
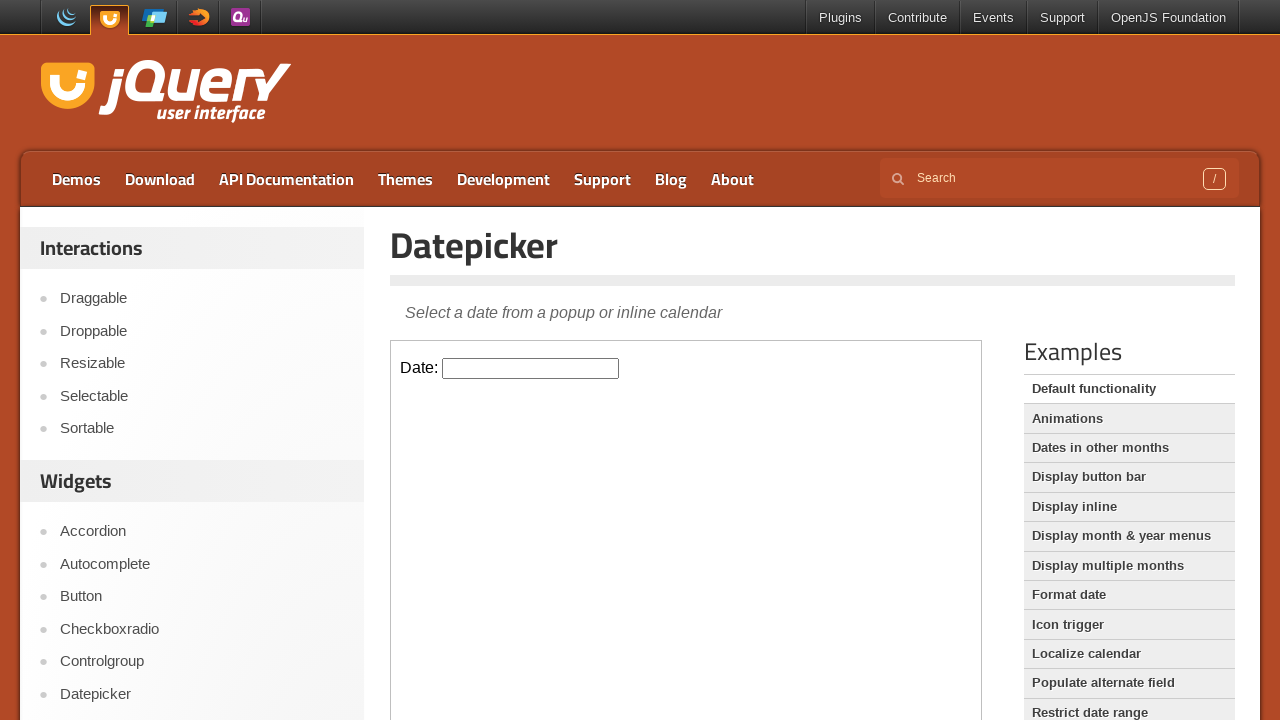

Located iframe containing the datepicker widget
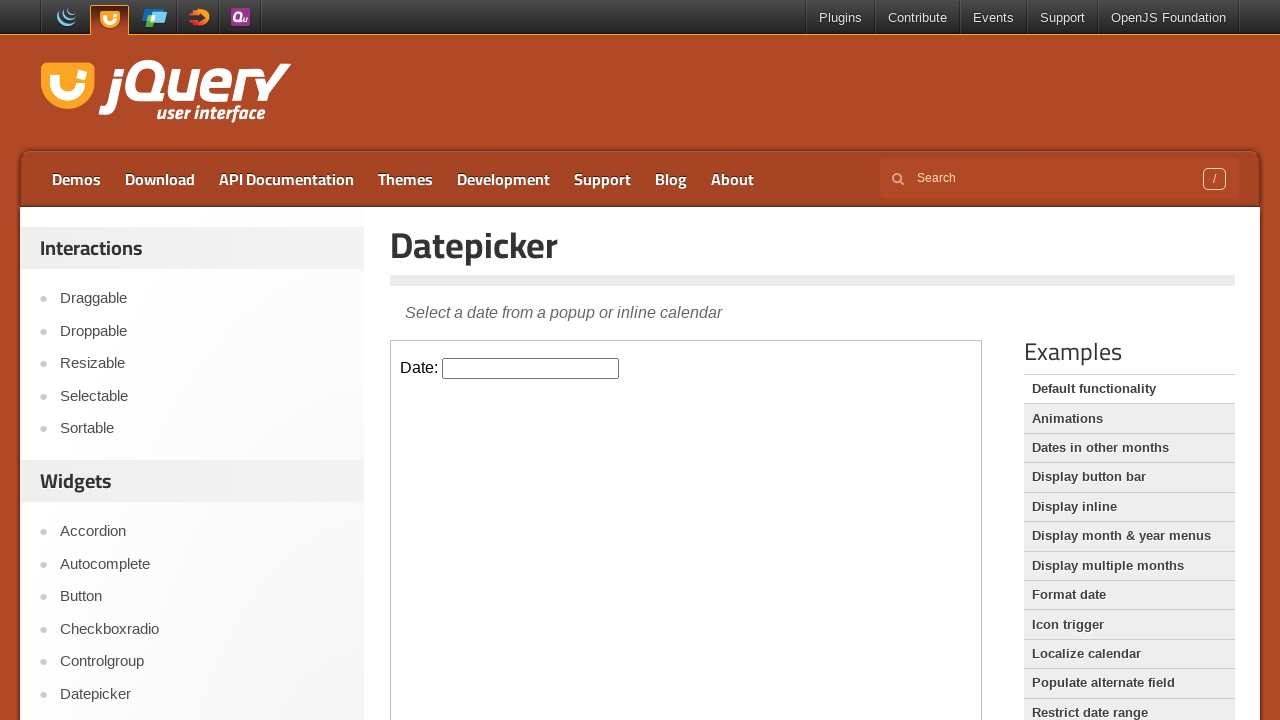

Clicked datepicker input to open calendar at (531, 368) on iframe.demo-frame >> internal:control=enter-frame >> input#datepicker
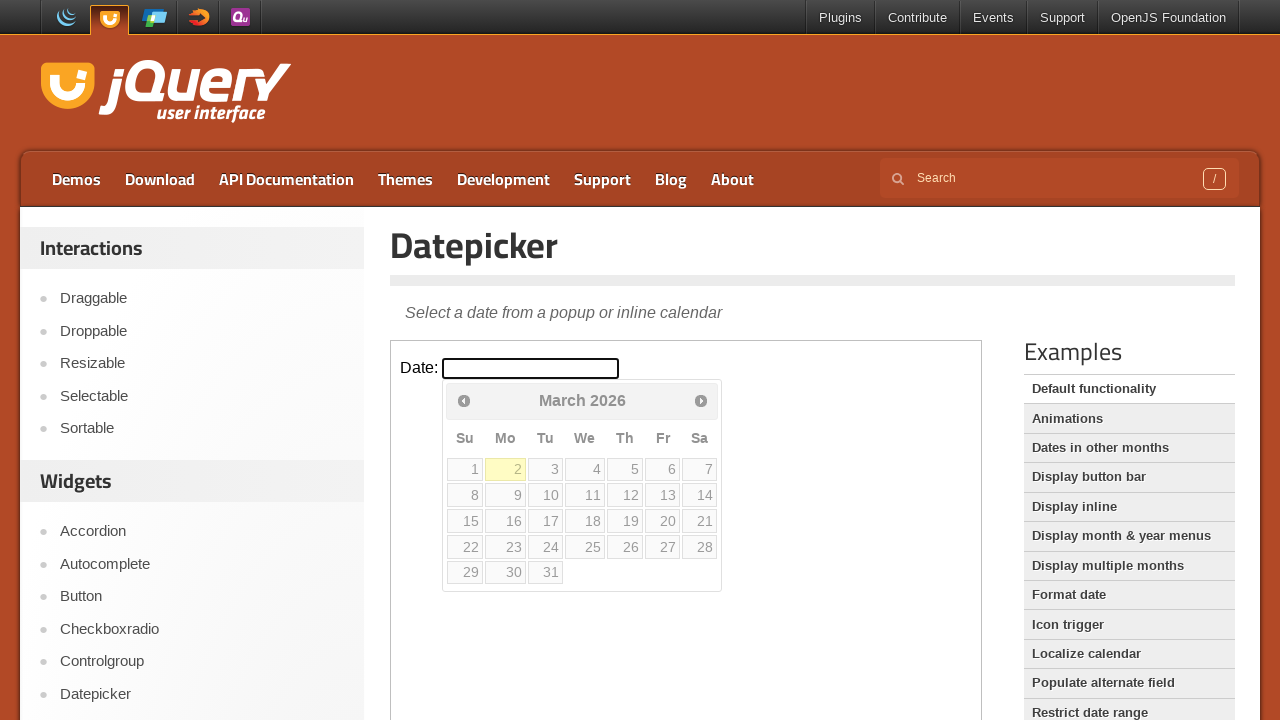

Datepicker calendar widget appeared
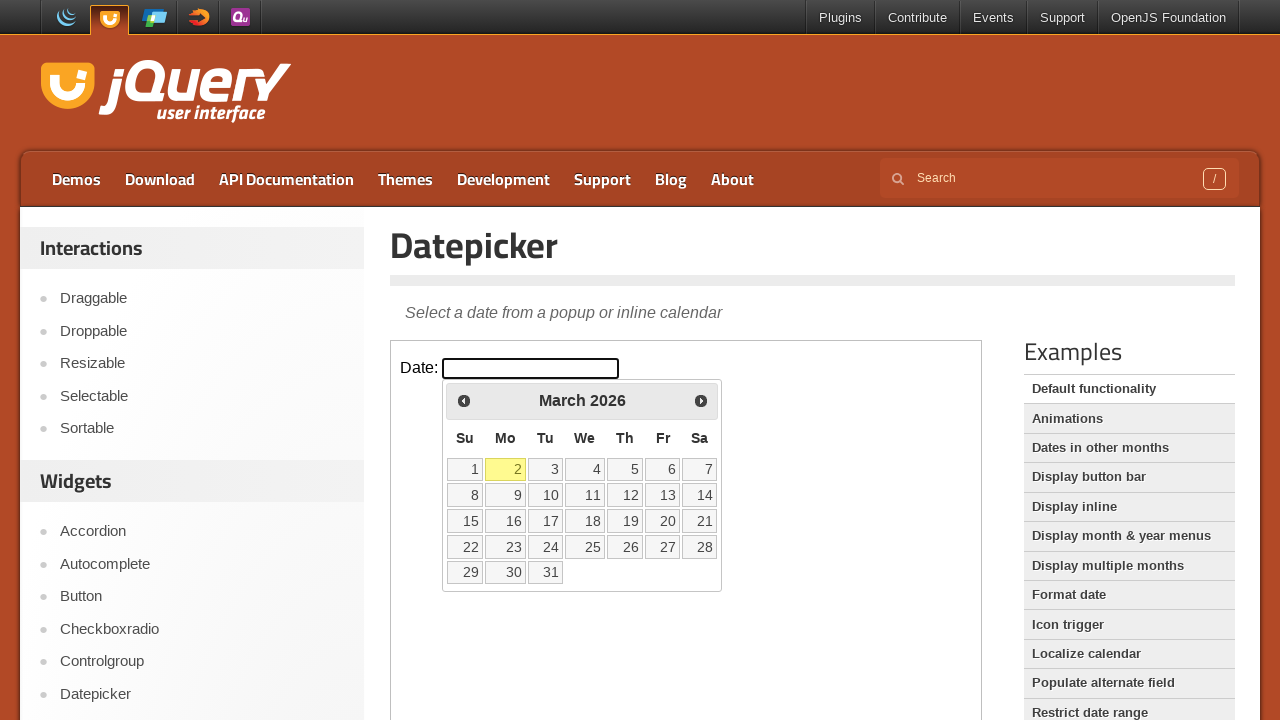

Clicked next month button (iteration 1) at (701, 400) on iframe.demo-frame >> internal:control=enter-frame >> span.ui-icon-circle-triangl
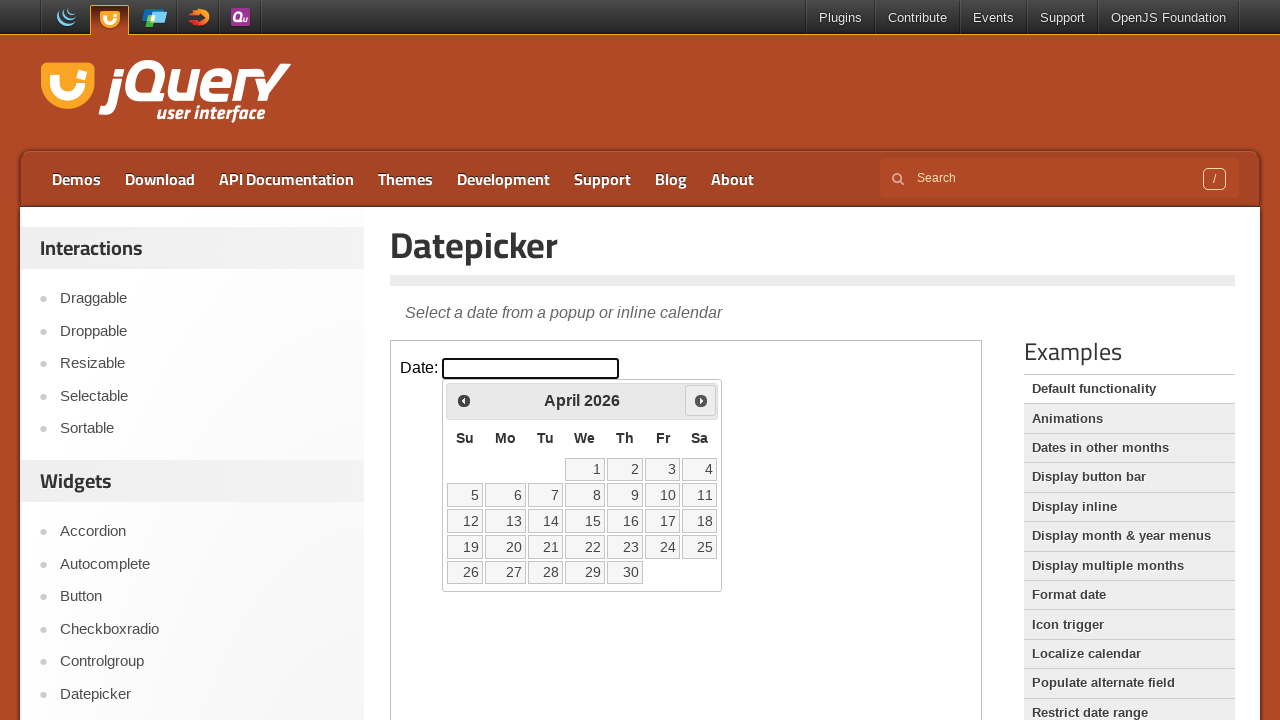

Waited for calendar to update
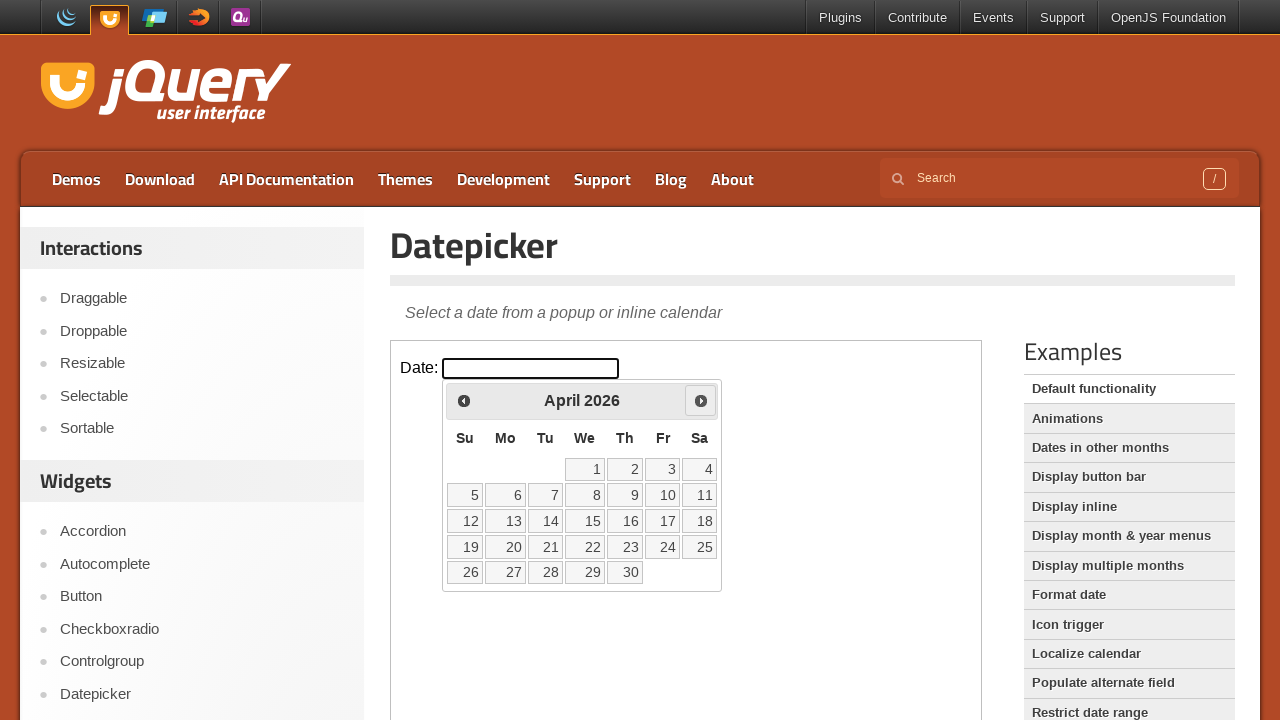

Clicked next month button (iteration 2) at (701, 400) on iframe.demo-frame >> internal:control=enter-frame >> span.ui-icon-circle-triangl
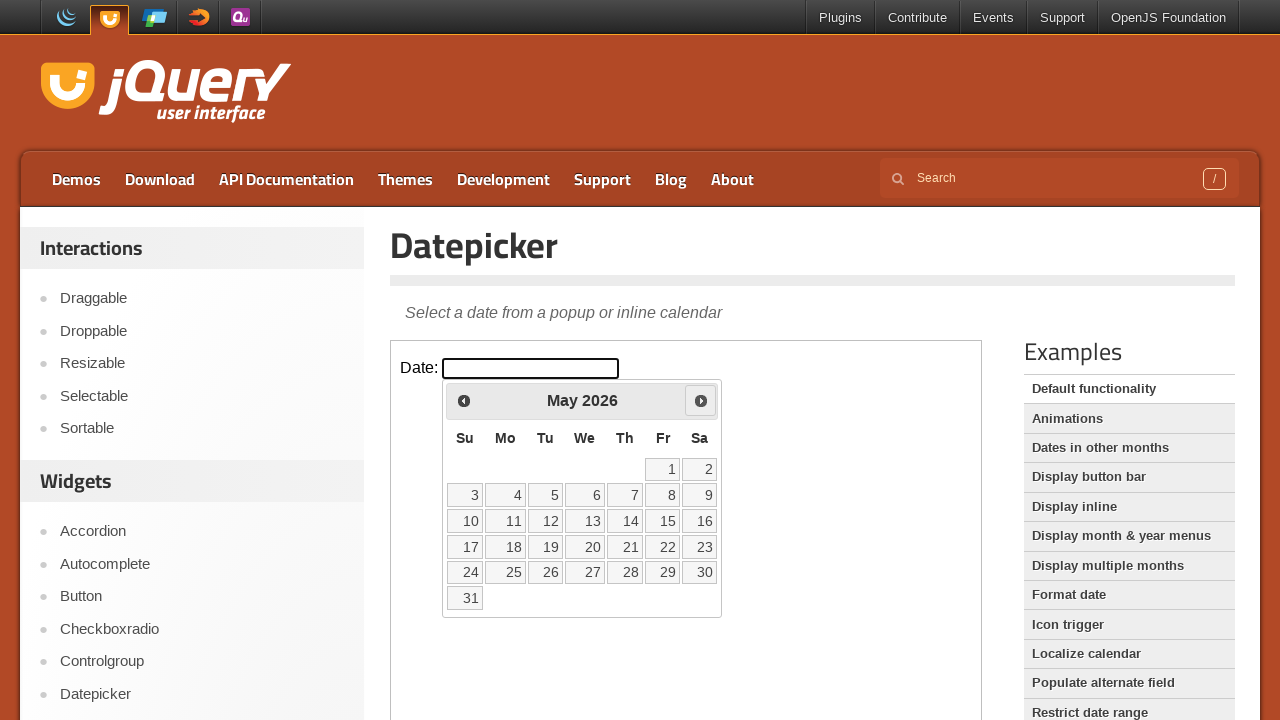

Waited for calendar to update
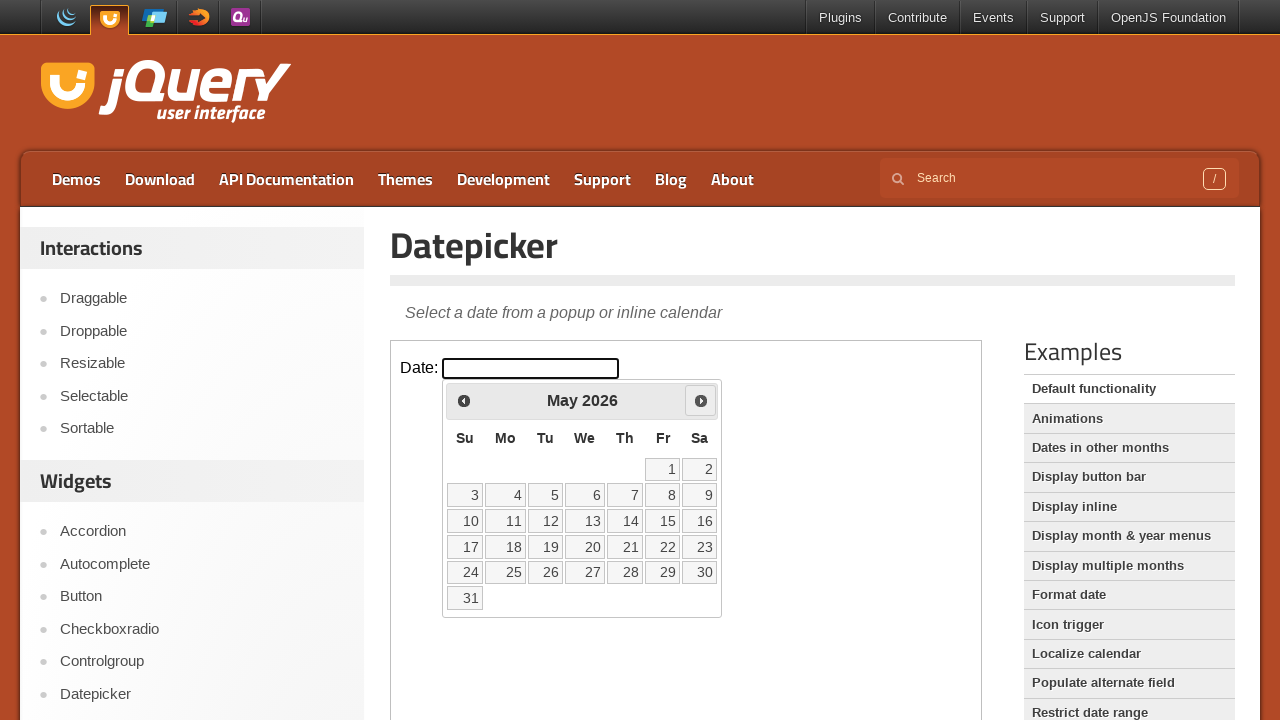

Reached target month and year: May 2026
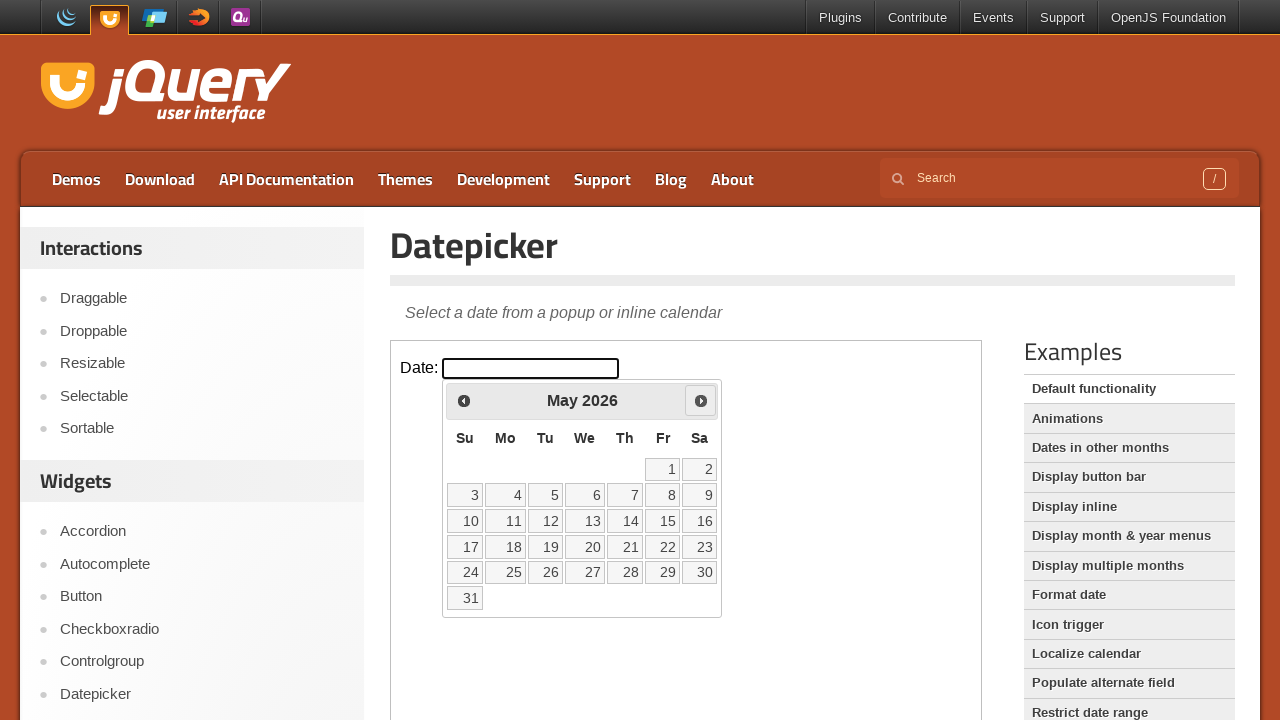

Selected day 20 in the datepicker calendar at (585, 547) on iframe.demo-frame >> internal:control=enter-frame >> a.ui-state-default:text-is(
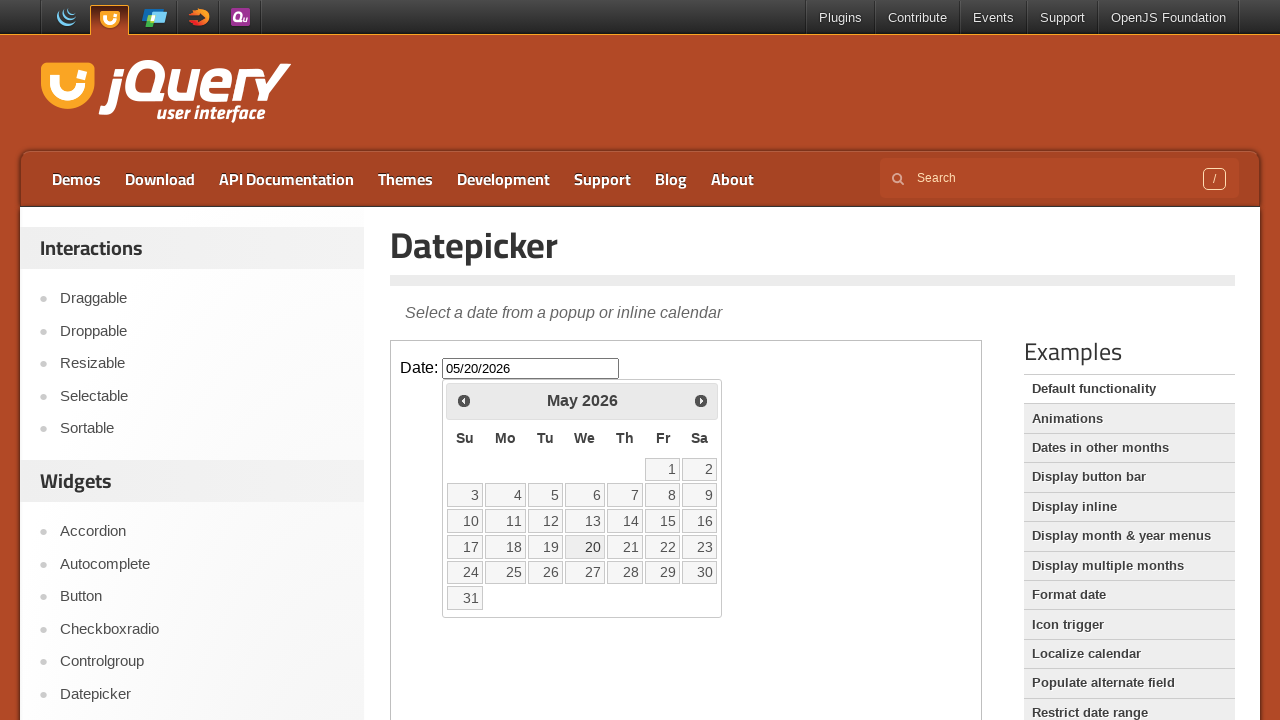

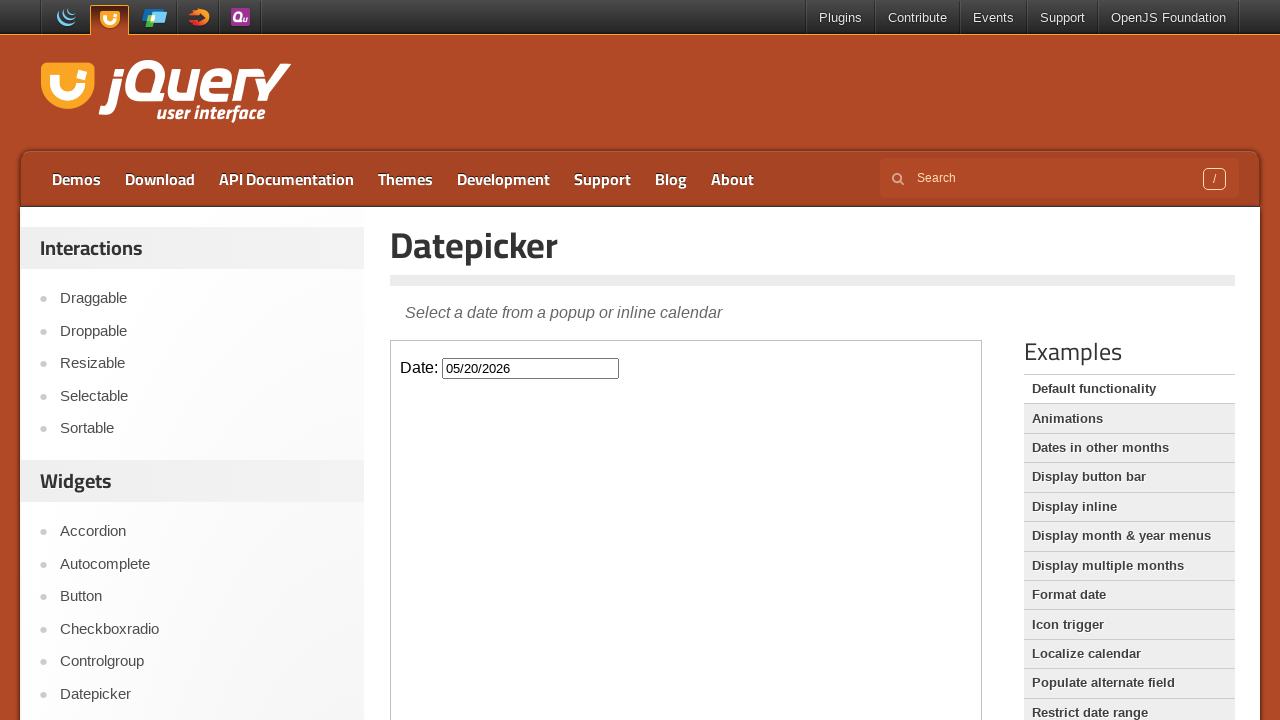